Tests vertical scrolling functionality by navigating to the Selenium website and scrolling down 1000 pixels using JavaScript execution.

Starting URL: https://www.selenium.dev/

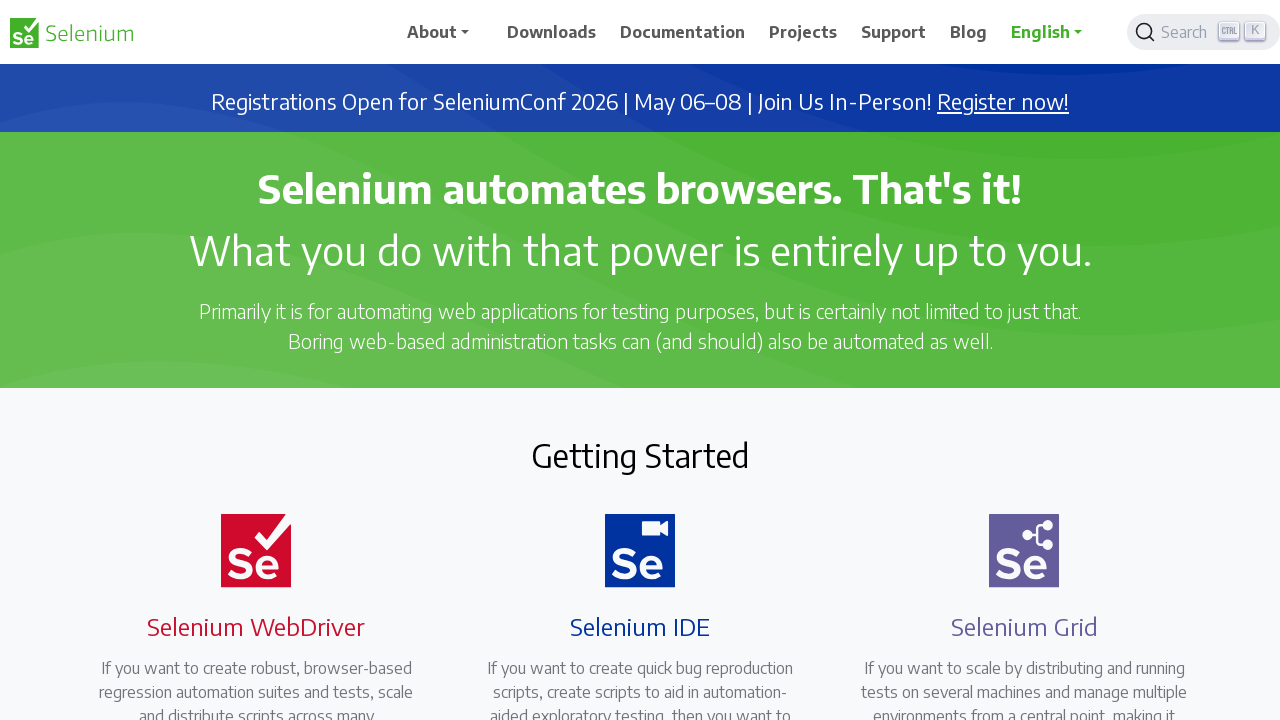

Navigated to Selenium website at https://www.selenium.dev/
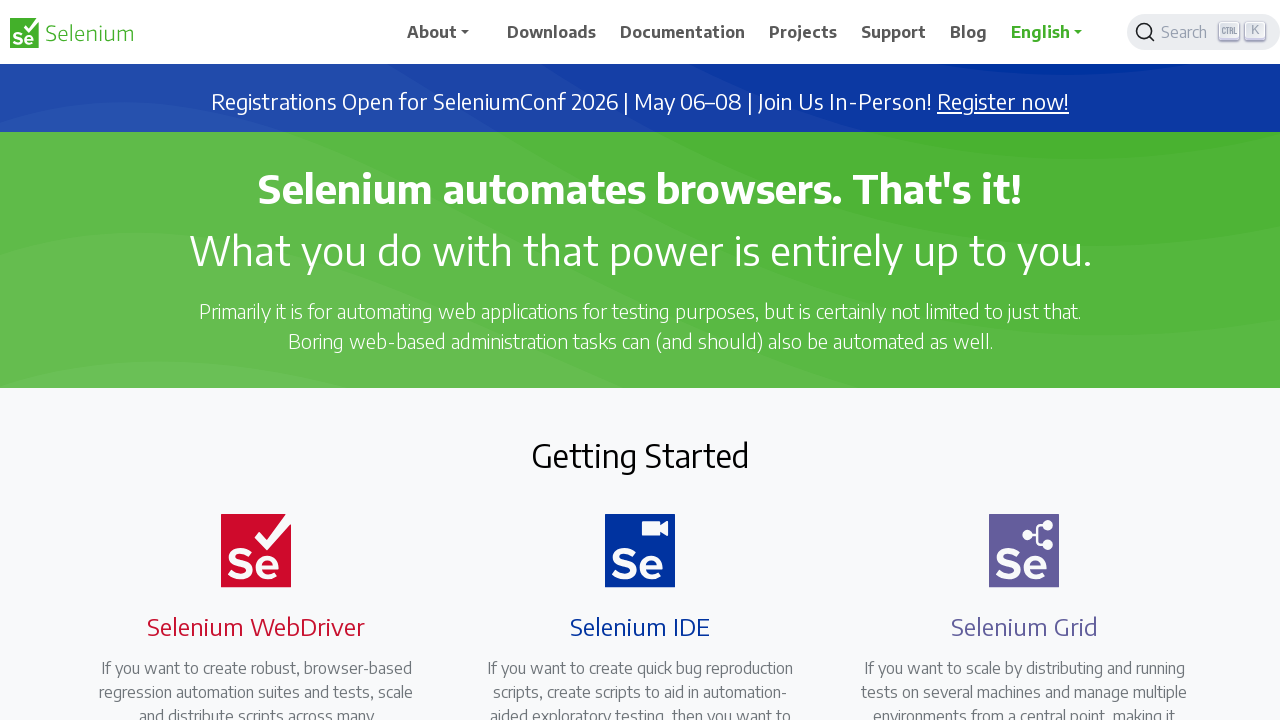

Scrolled down 1000 pixels vertically using JavaScript
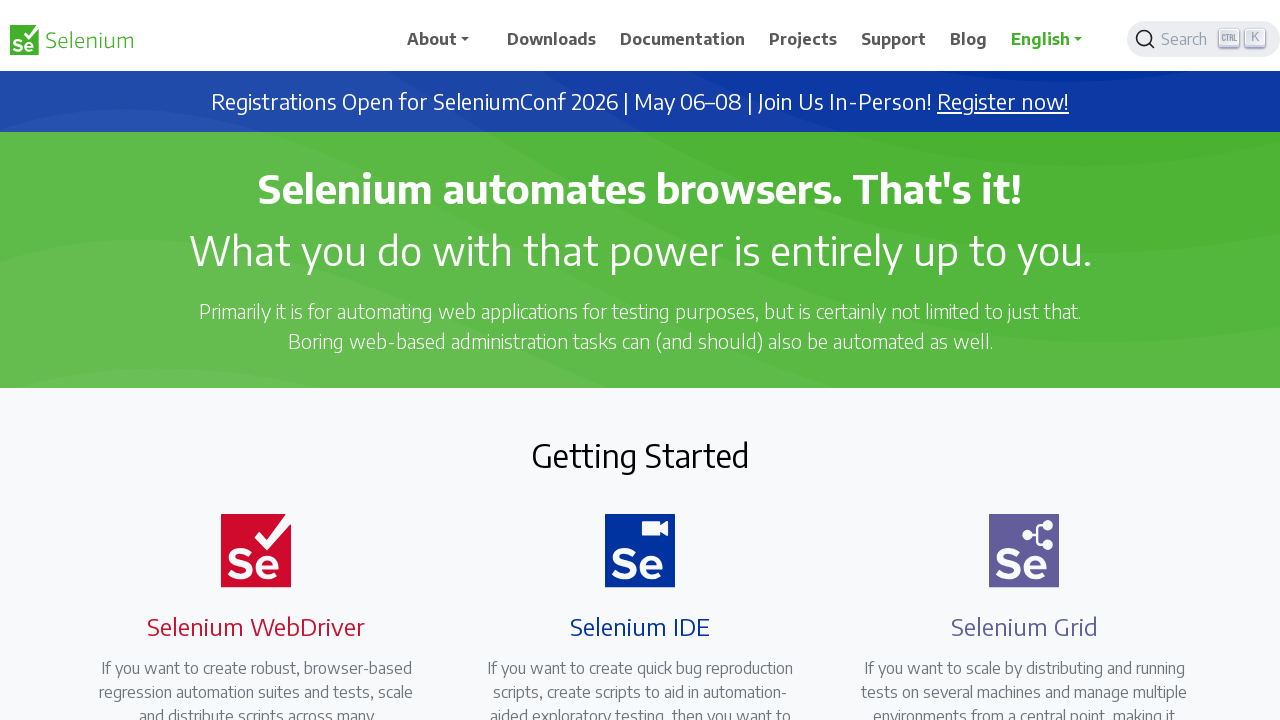

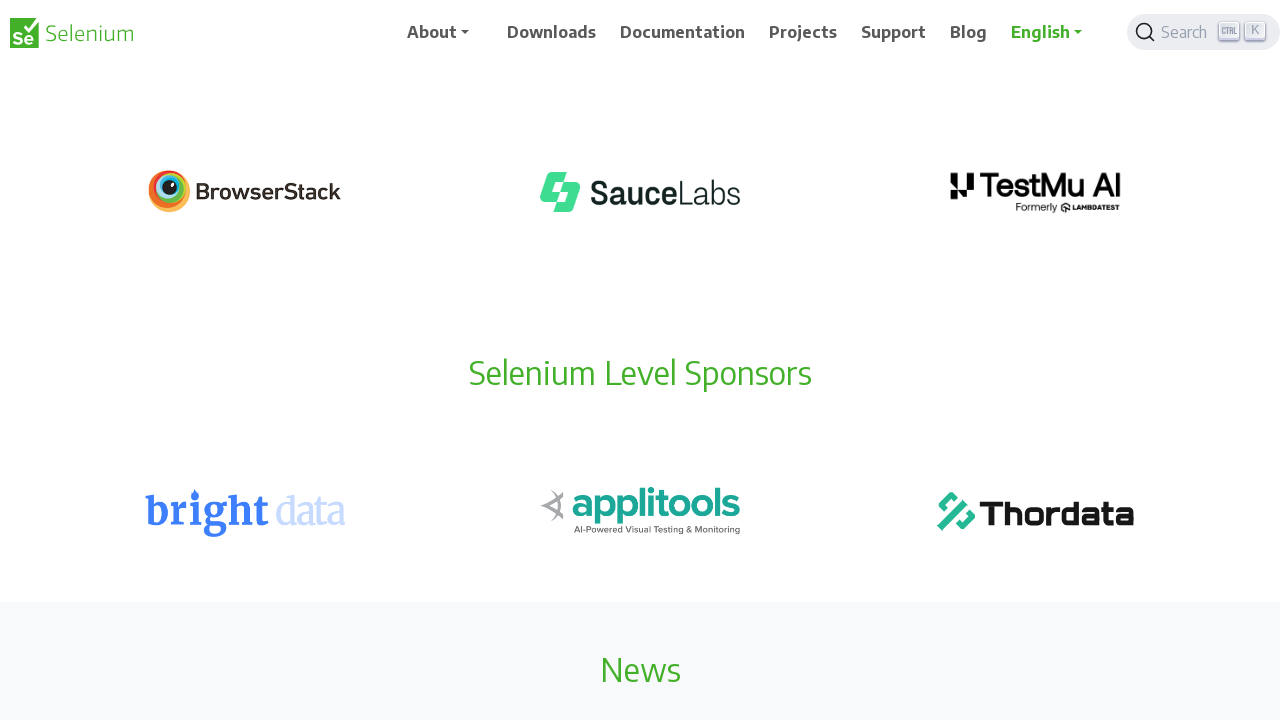